Tests checkbox verification by navigating to a W3Schools tryit page, switching to the iframe containing the example, and verifying a checkbox element exists

Starting URL: https://www.w3schools.com/html/tryit.asp?filename=tryhtml_checkbox

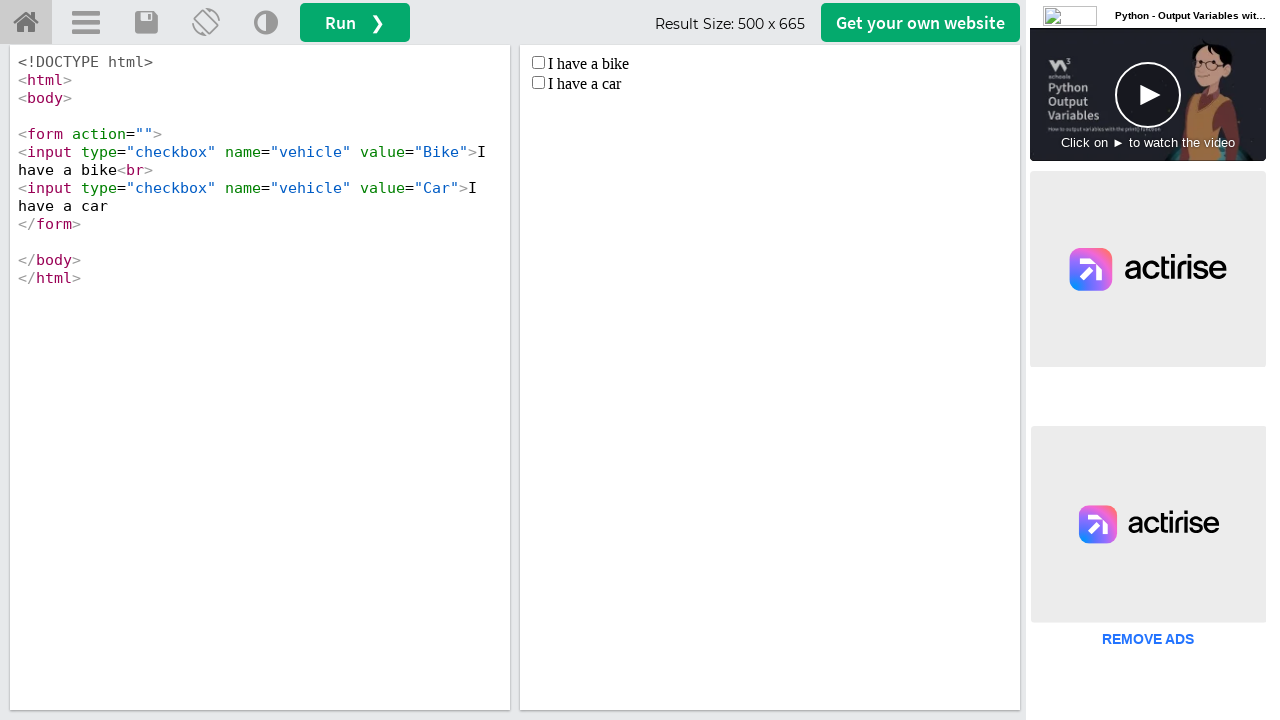

Navigated to W3Schools tryit page for checkbox example
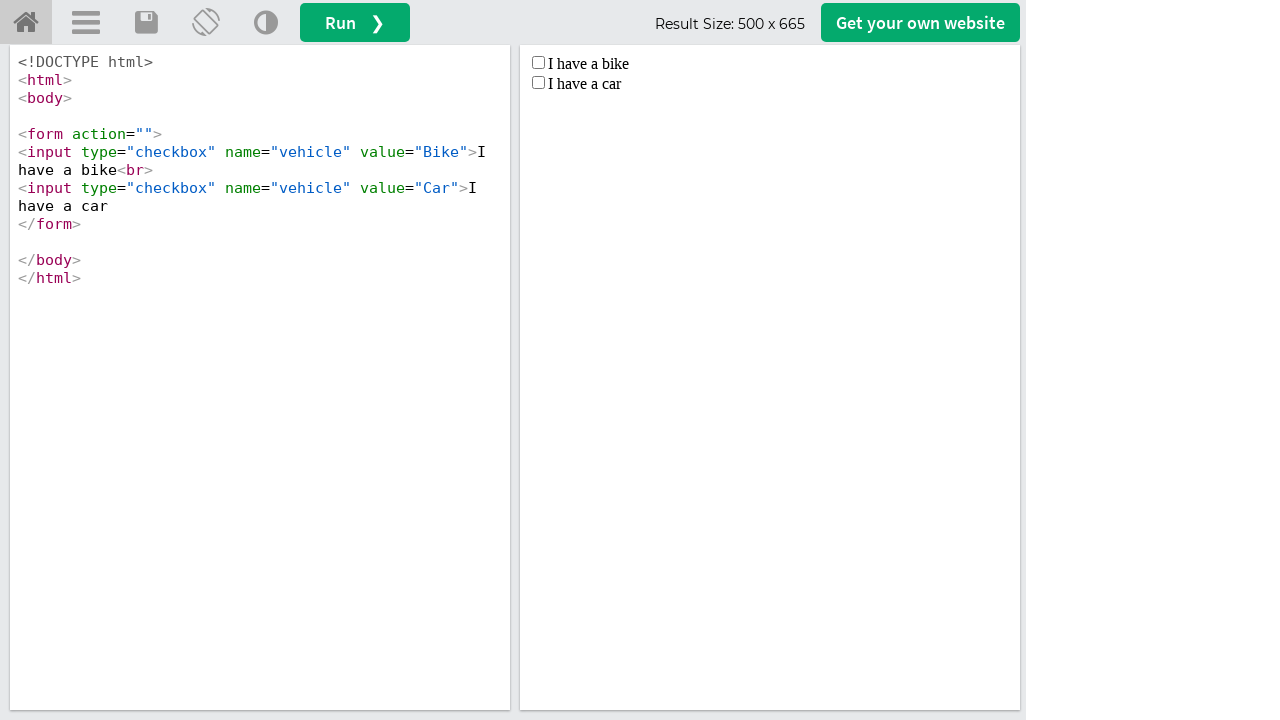

Located iframe containing the checkbox example
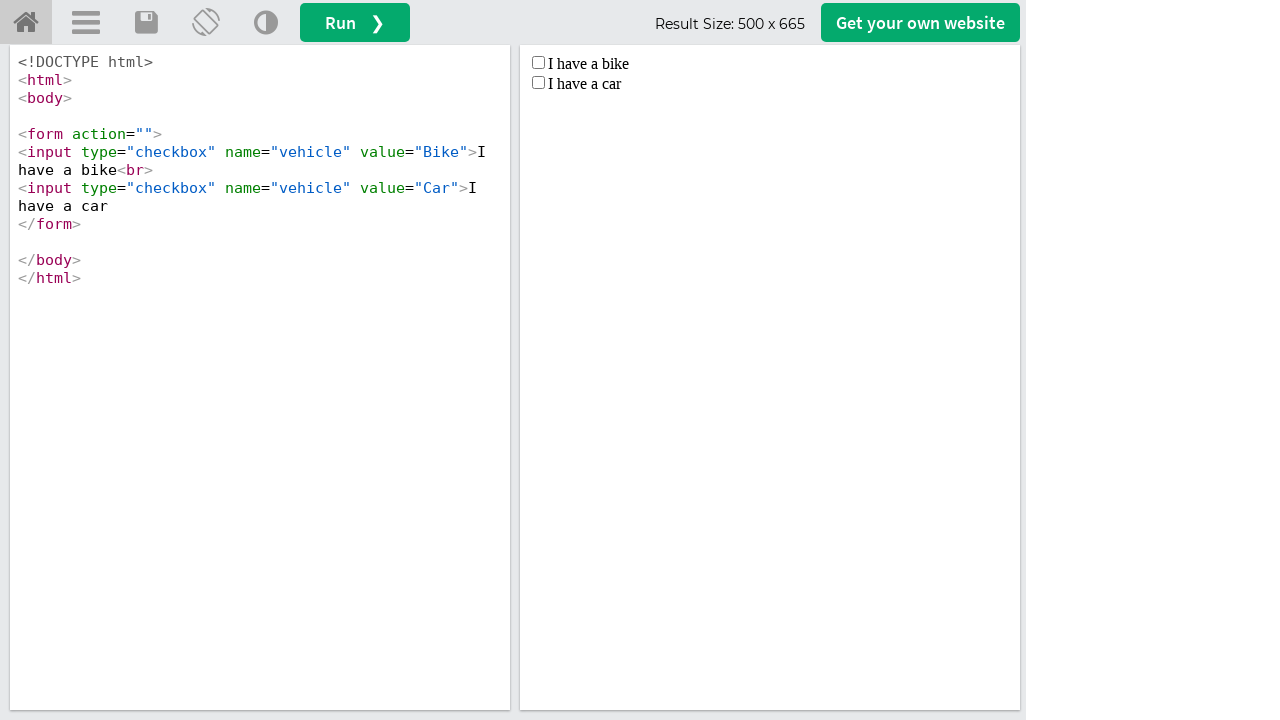

Located the first checkbox element with name='vehicle'
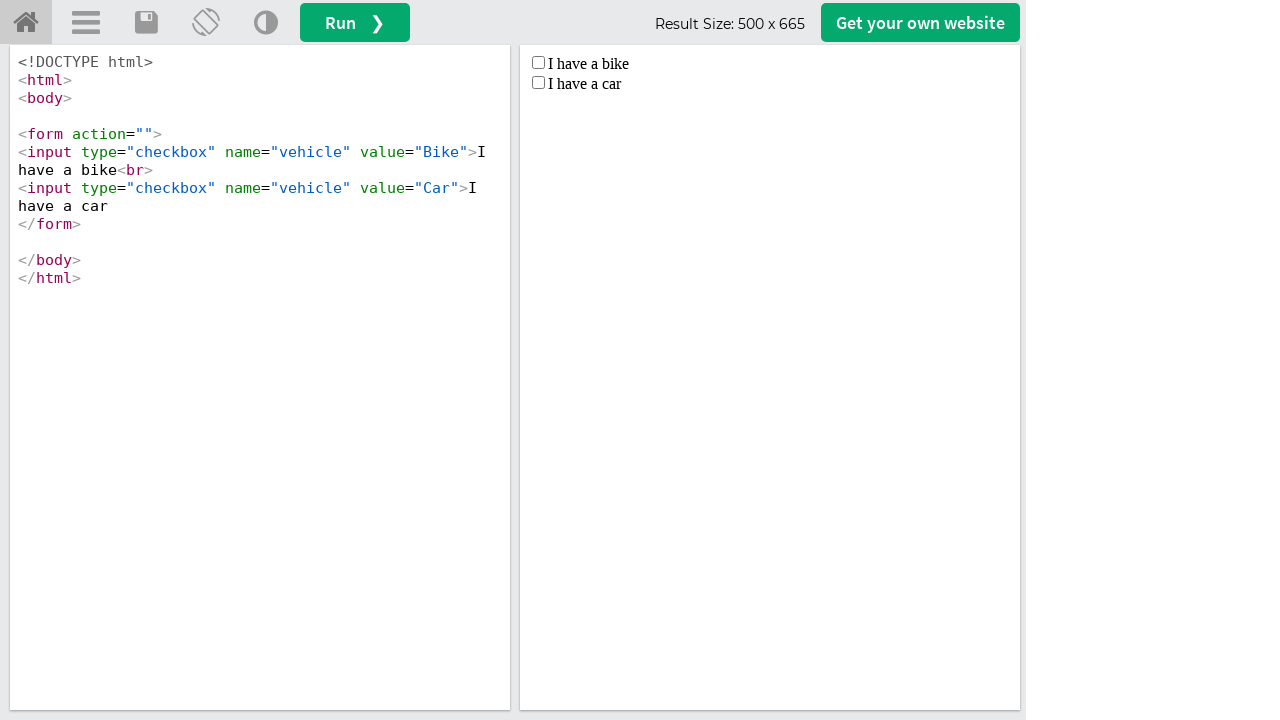

Waited for checkbox to become visible
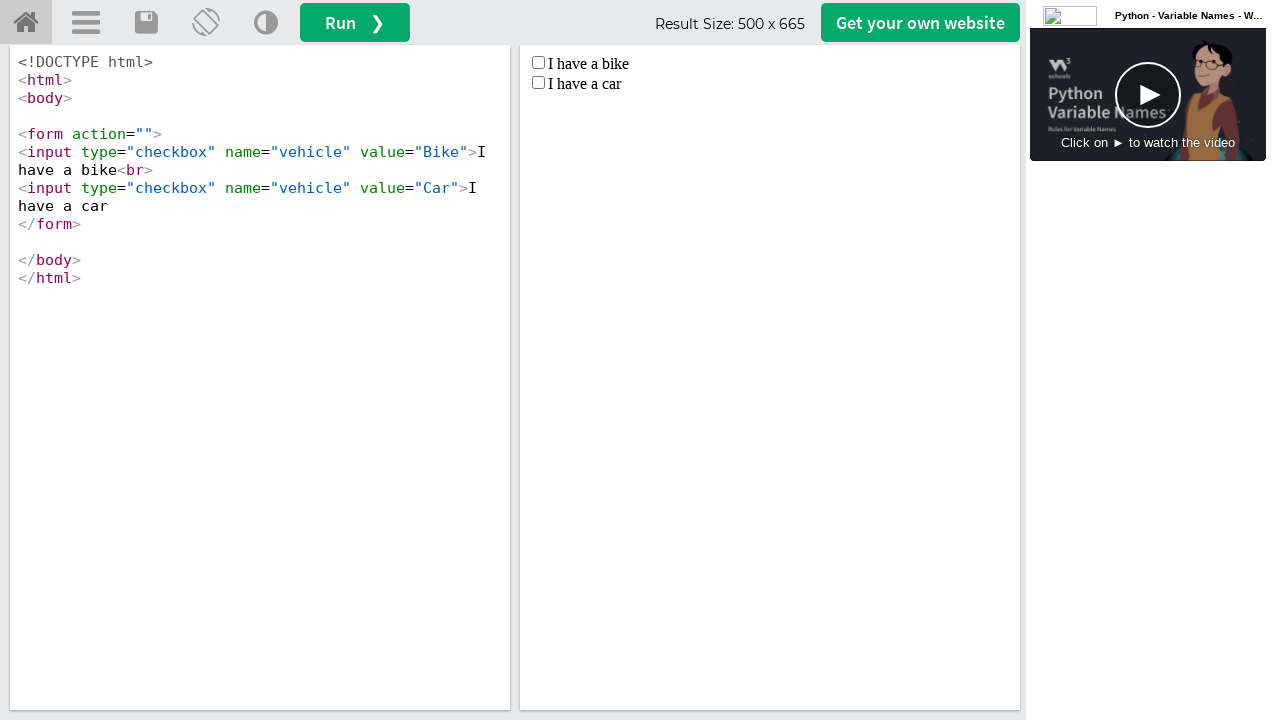

Verified checkbox is visible
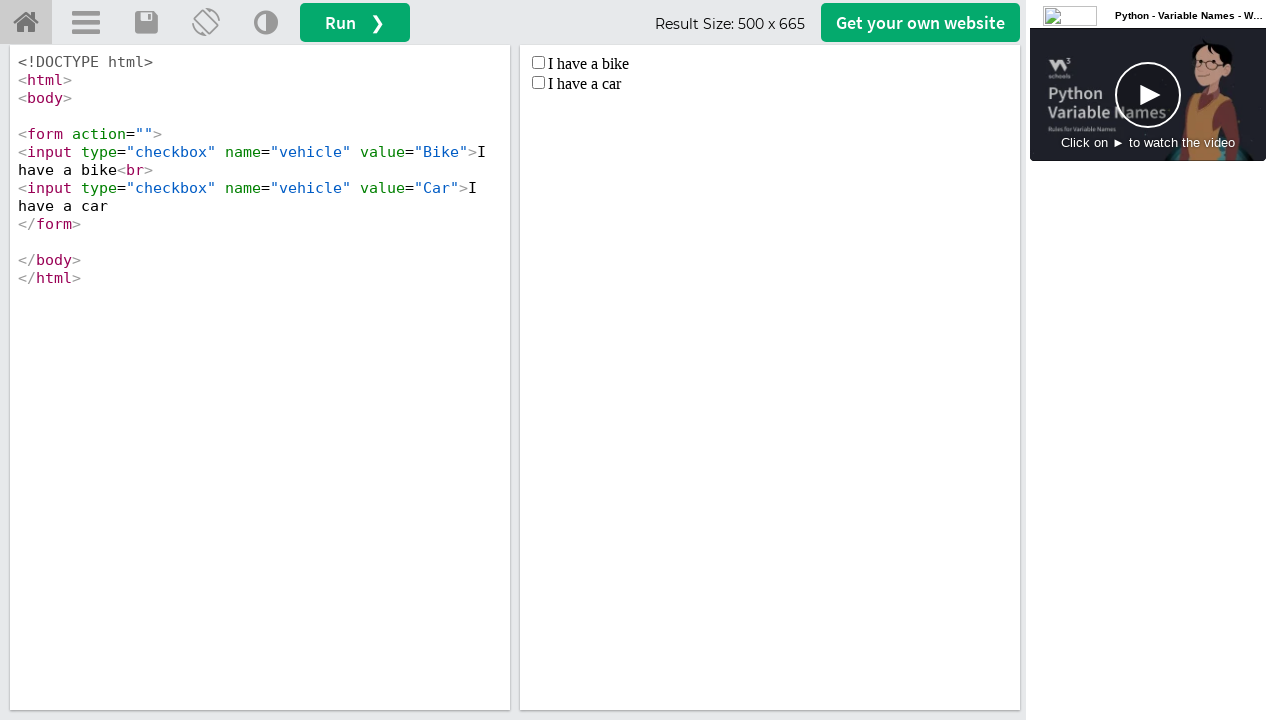

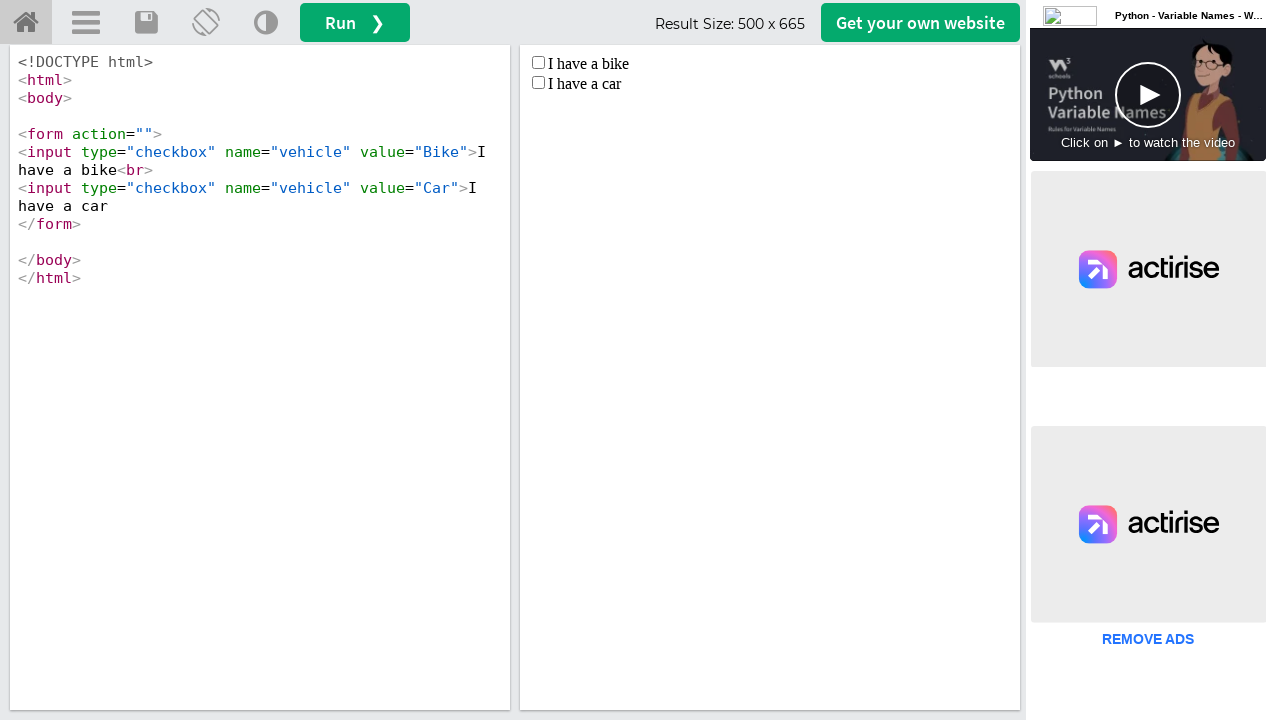